Tests a practice form by filling out name, email, password fields, checking a checkbox, selecting from a dropdown, clicking a radio button, entering a birthday, and submitting the form.

Starting URL: https://rahulshettyacademy.com/angularpractice/

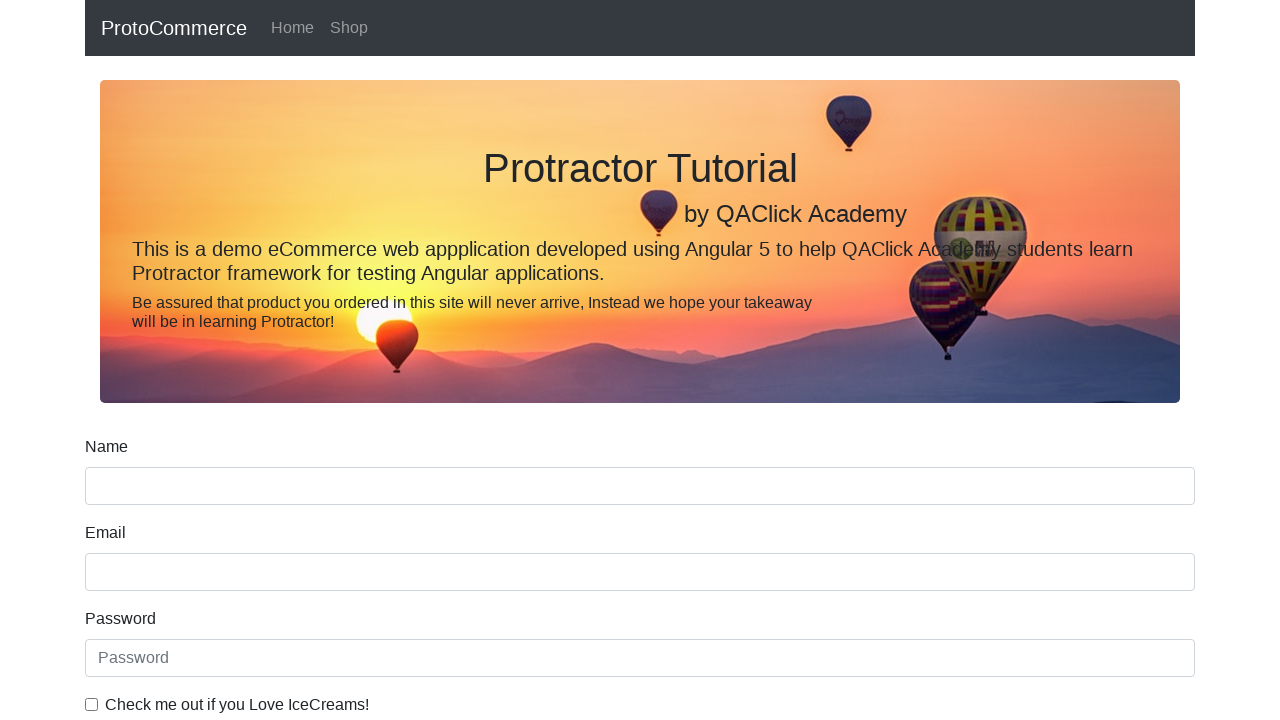

Filled name field with 'supriya' on input.form-control
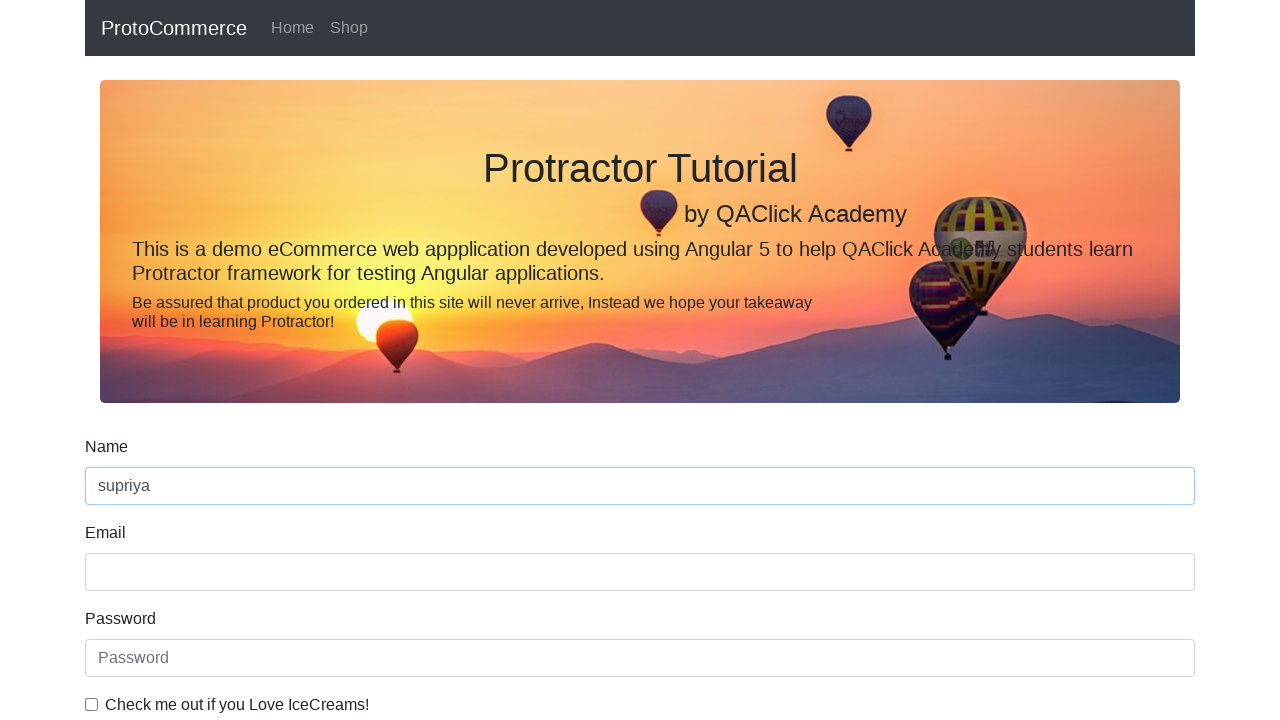

Filled email field with 'supriya@gmail.com' on input[name='email']
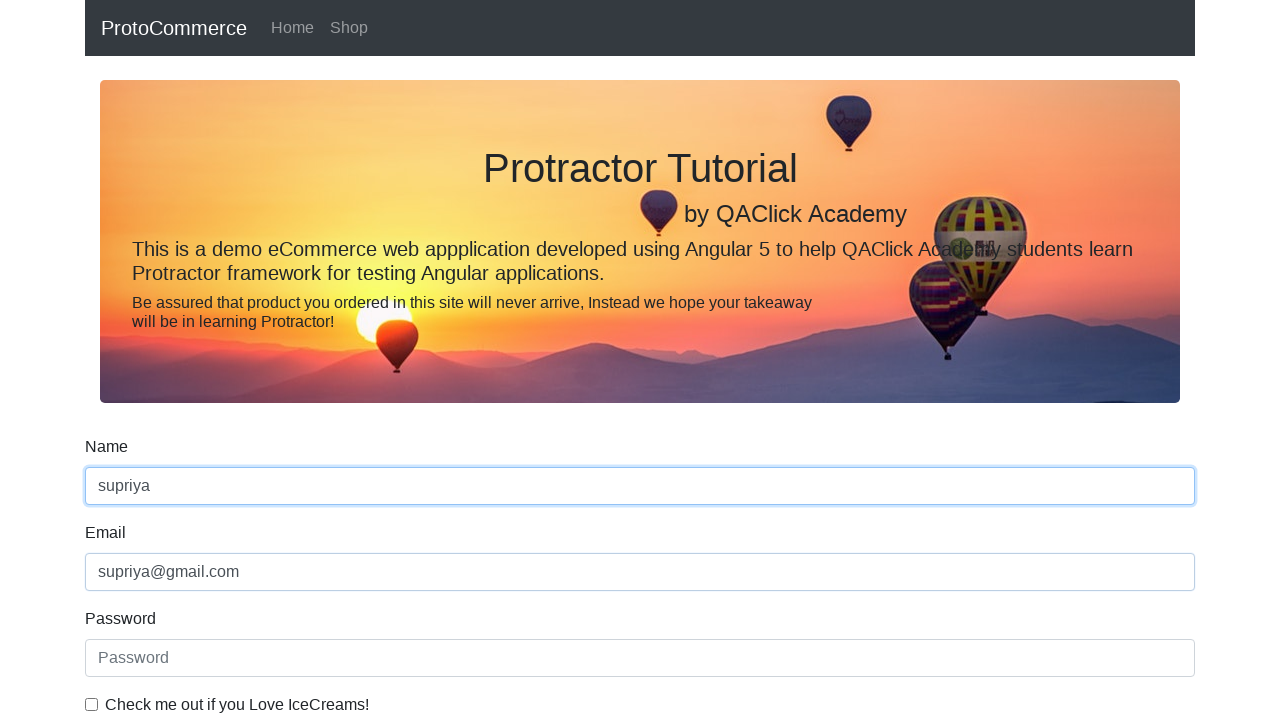

Filled password field with 'supriya123' on #exampleInputPassword1
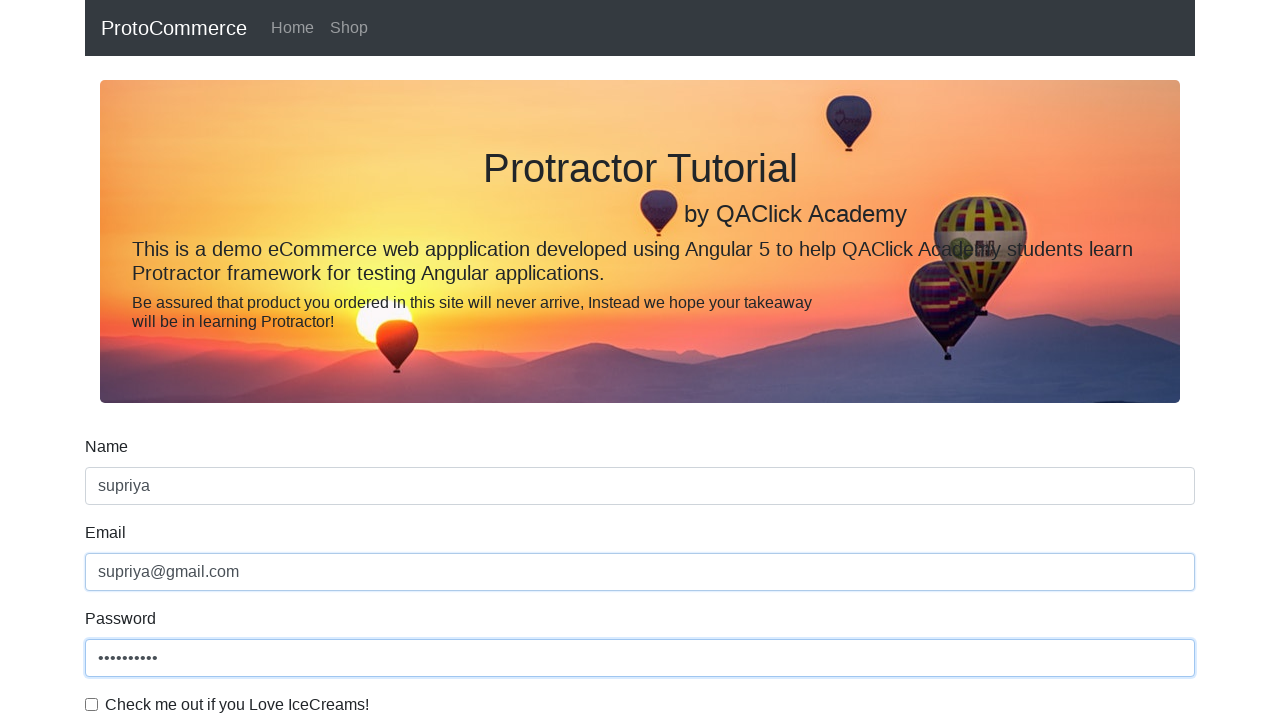

Checked the checkbox at (92, 704) on #exampleCheck1
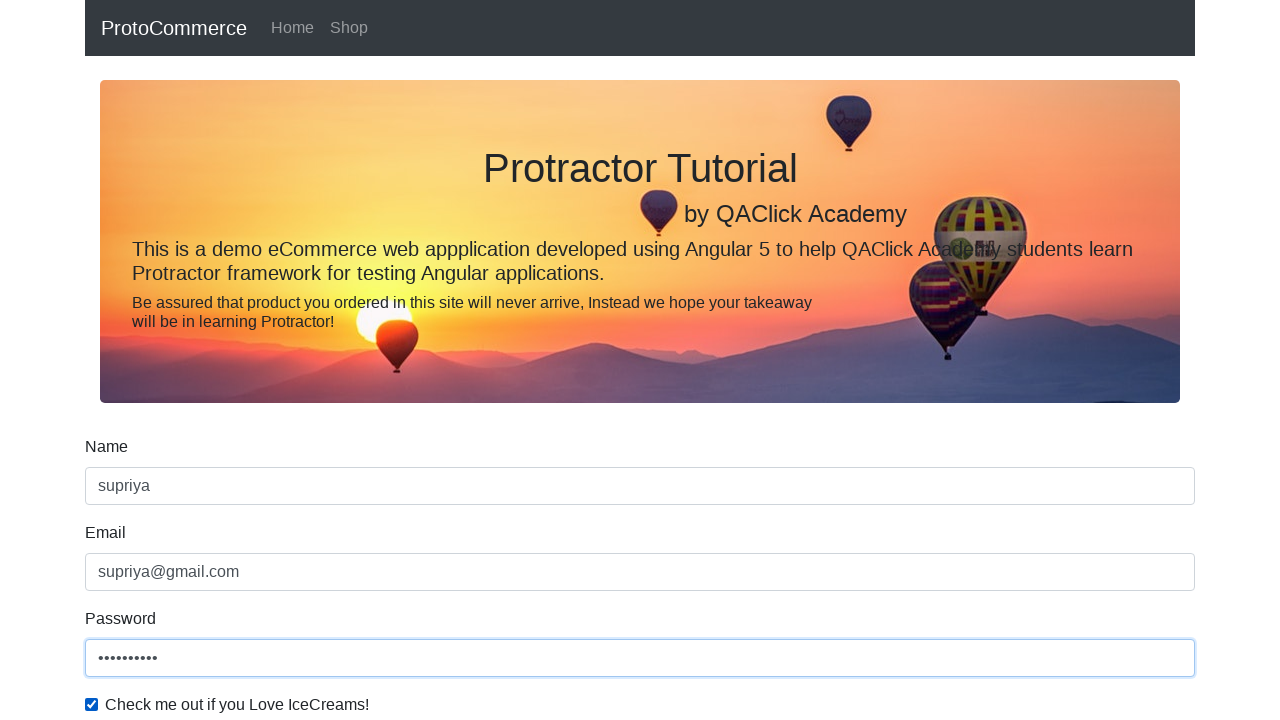

Selected second option from dropdown on #exampleFormControlSelect1
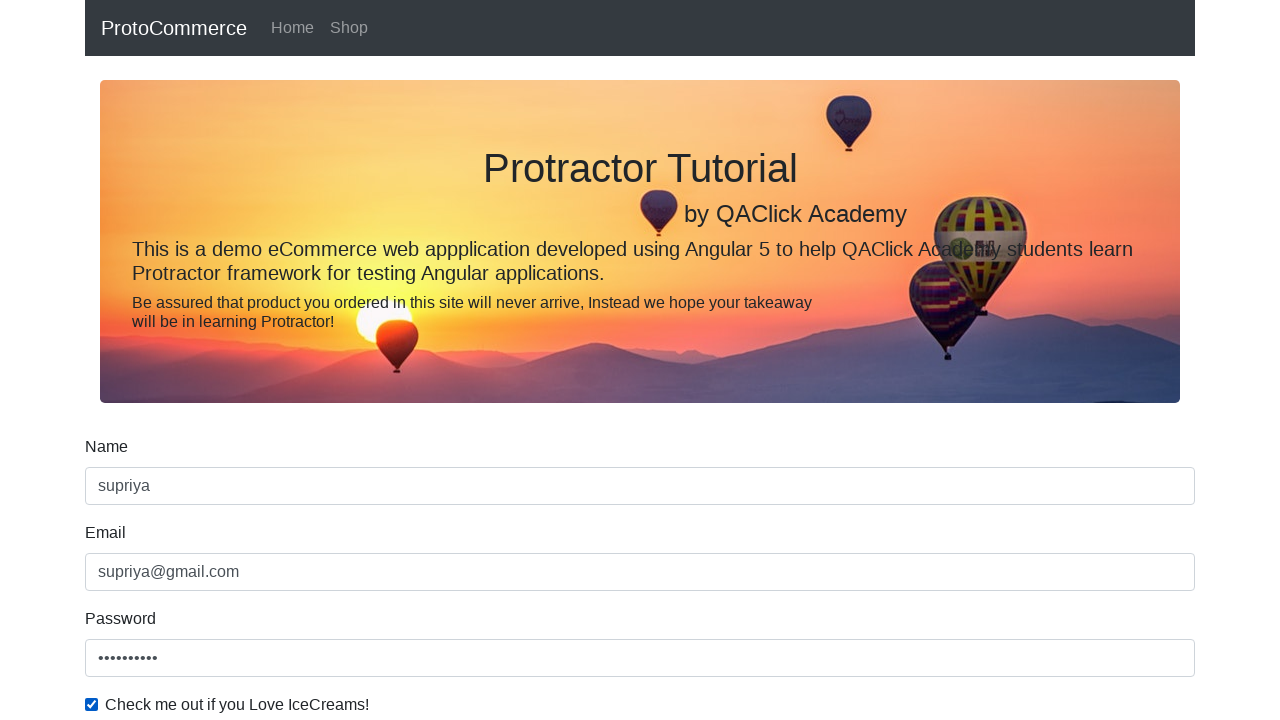

Clicked radio button at (238, 360) on #inlineRadio1
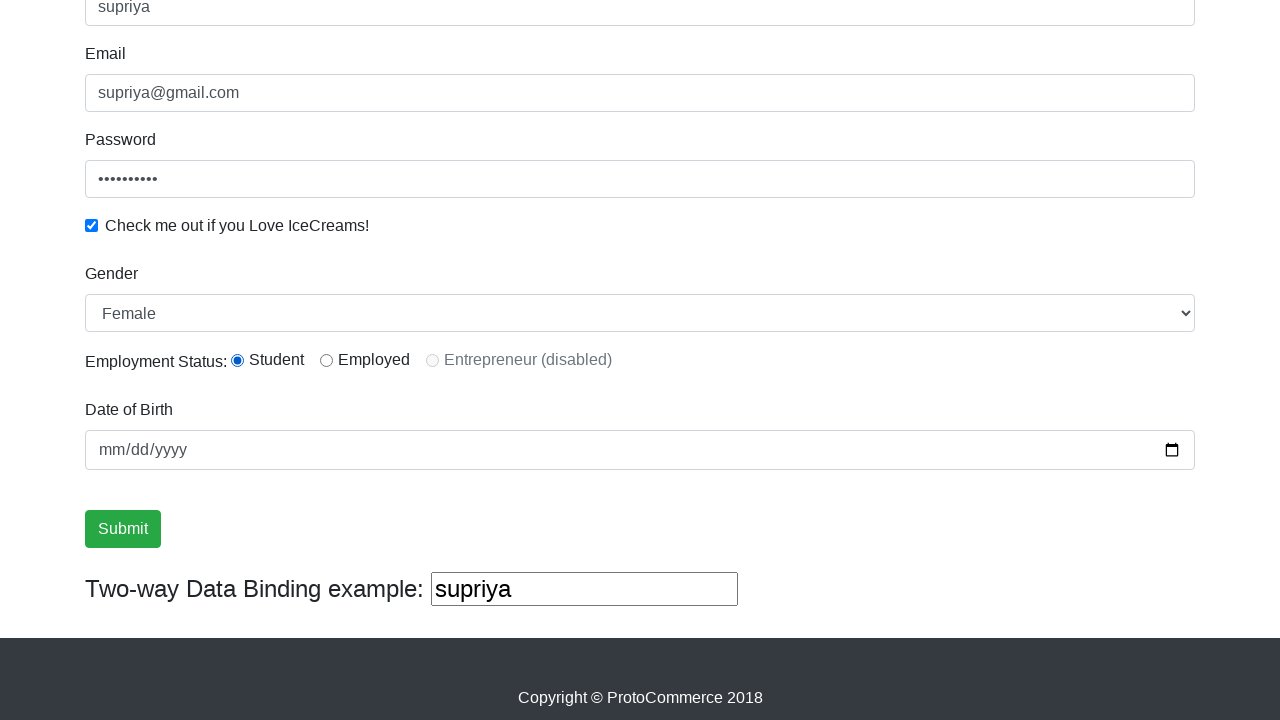

Filled birthday field with '2001-01-01' on input[name='bday']
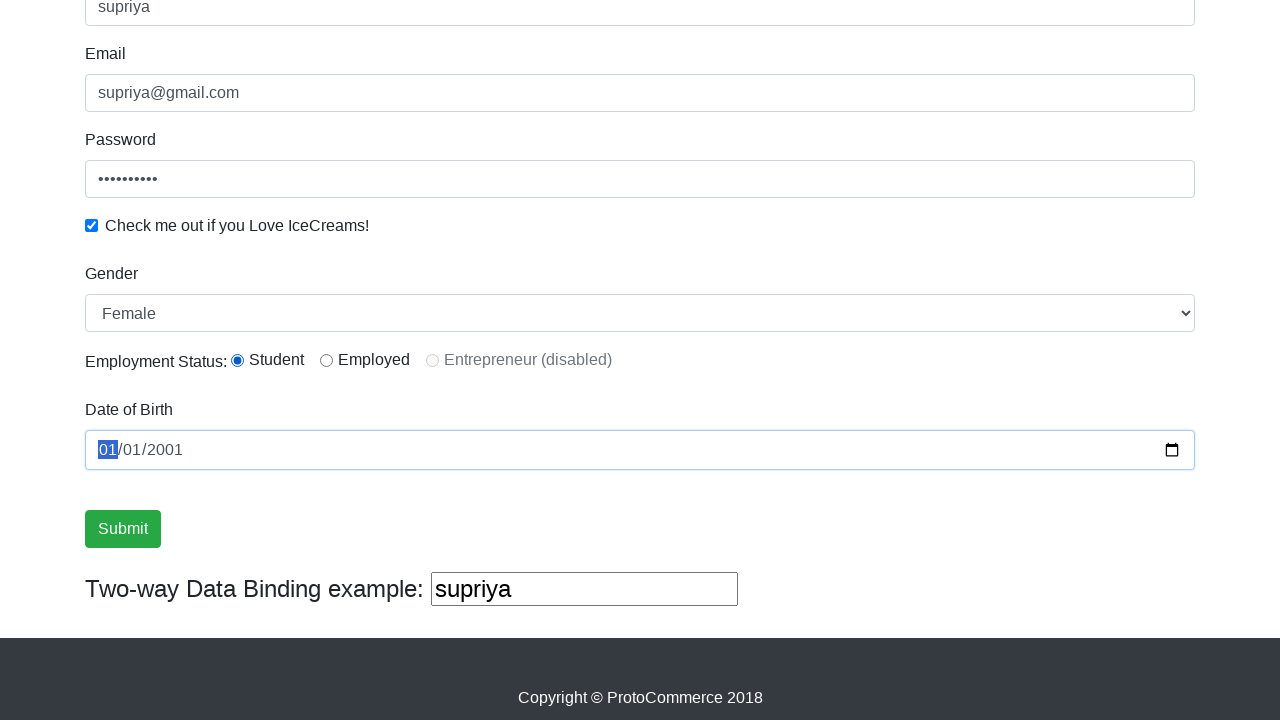

Clicked submit button at (123, 529) on input[value='Submit']
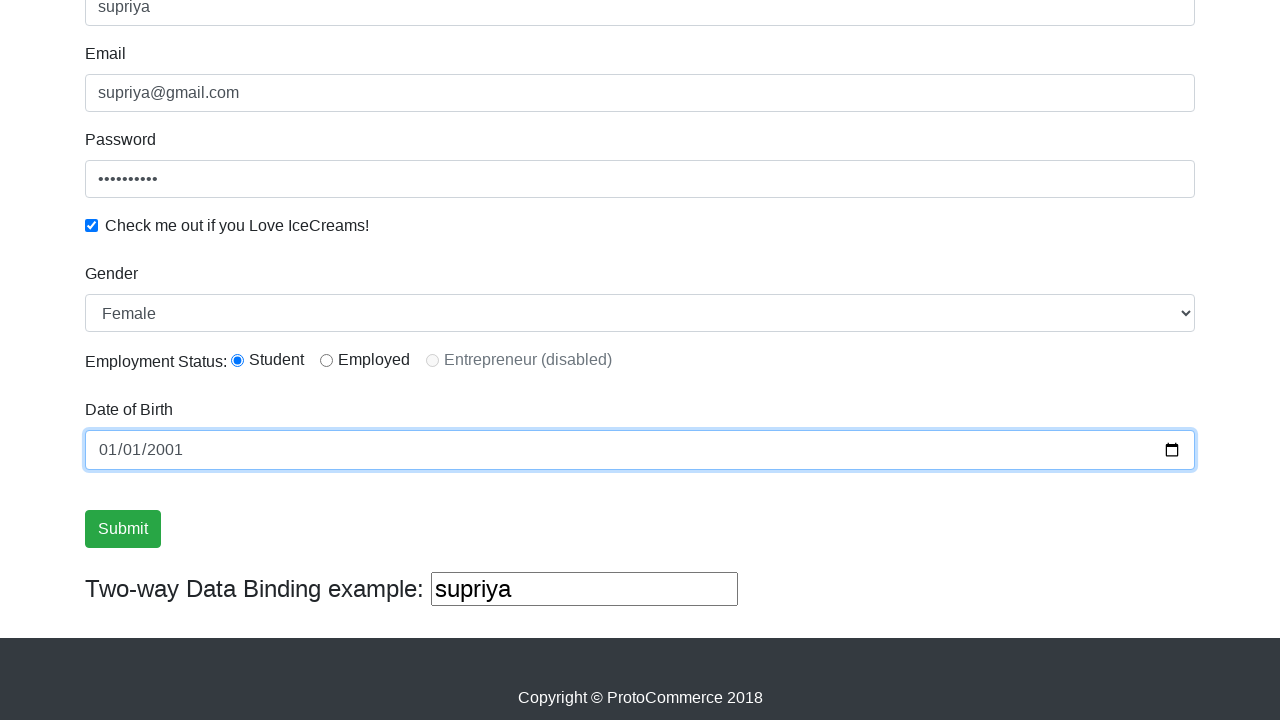

Form submitted successfully and success message appeared
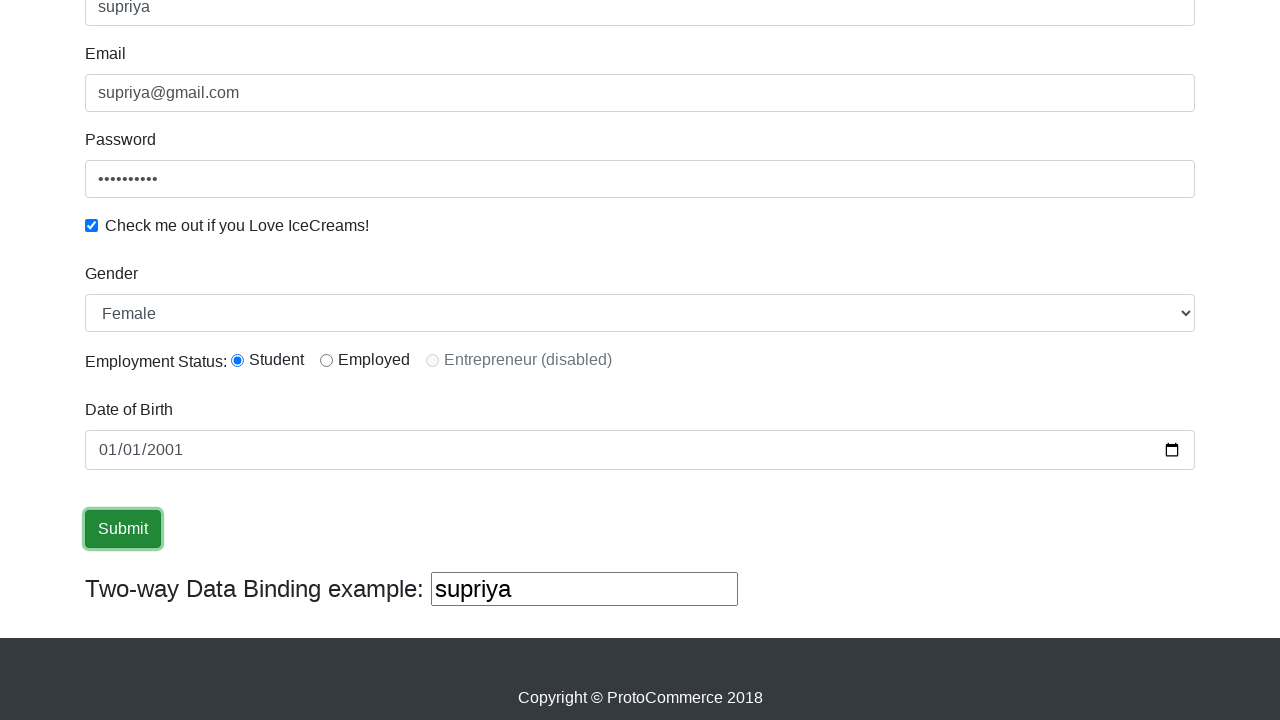

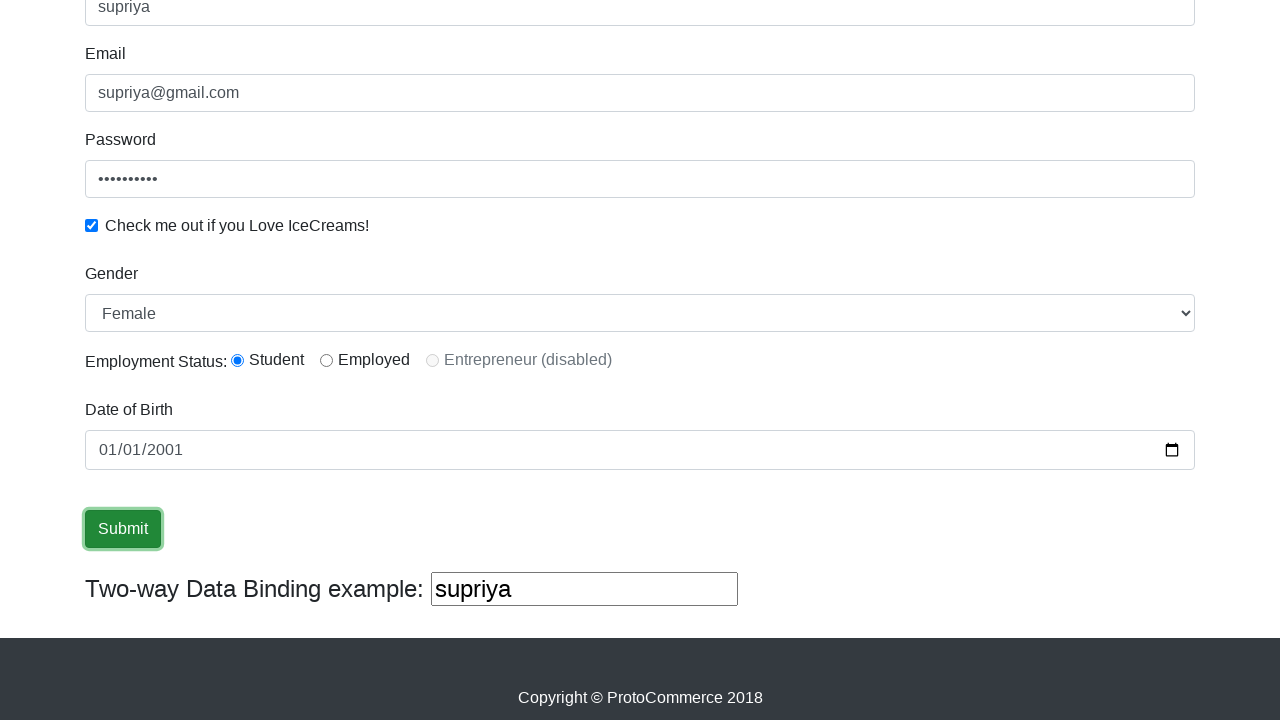